Tests an e-commerce vegetable shopping site by searching for products, verifying product counts, adding items to cart, and checking the brand logo text

Starting URL: https://rahulshettyacademy.com/seleniumPractise/#/

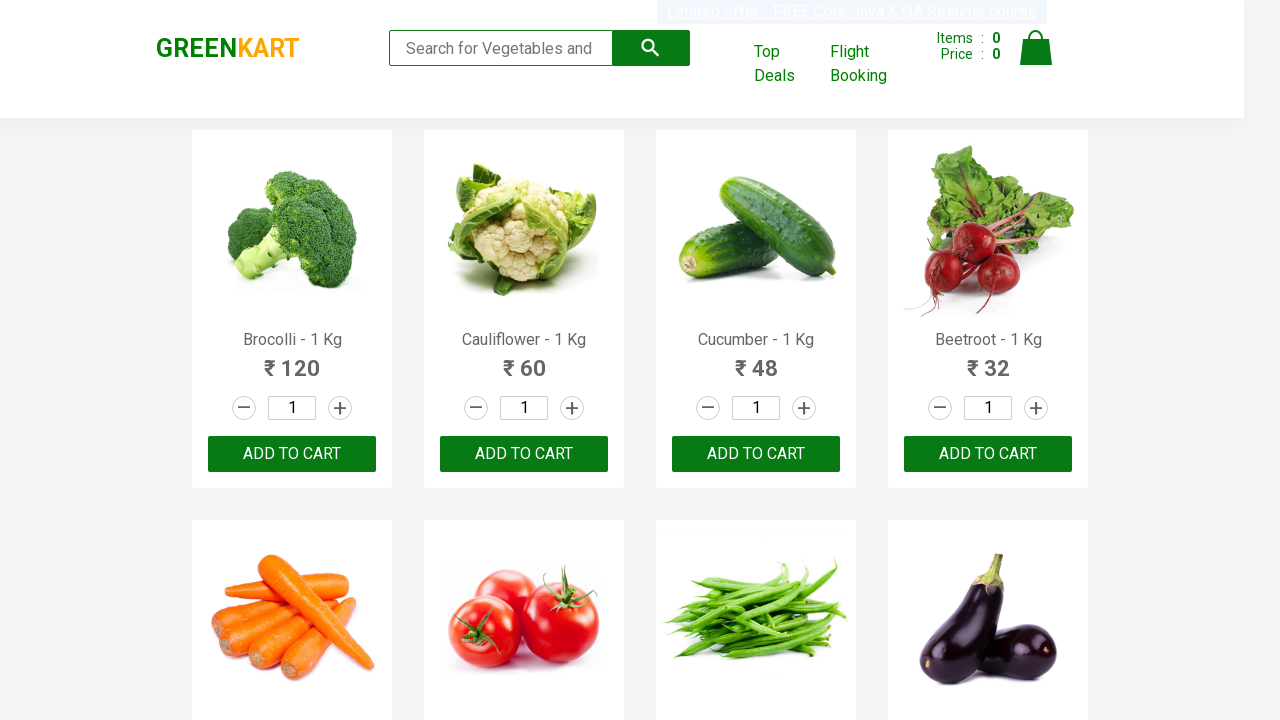

Typed 'ca' in the search box to search for vegetable products on .search-keyword
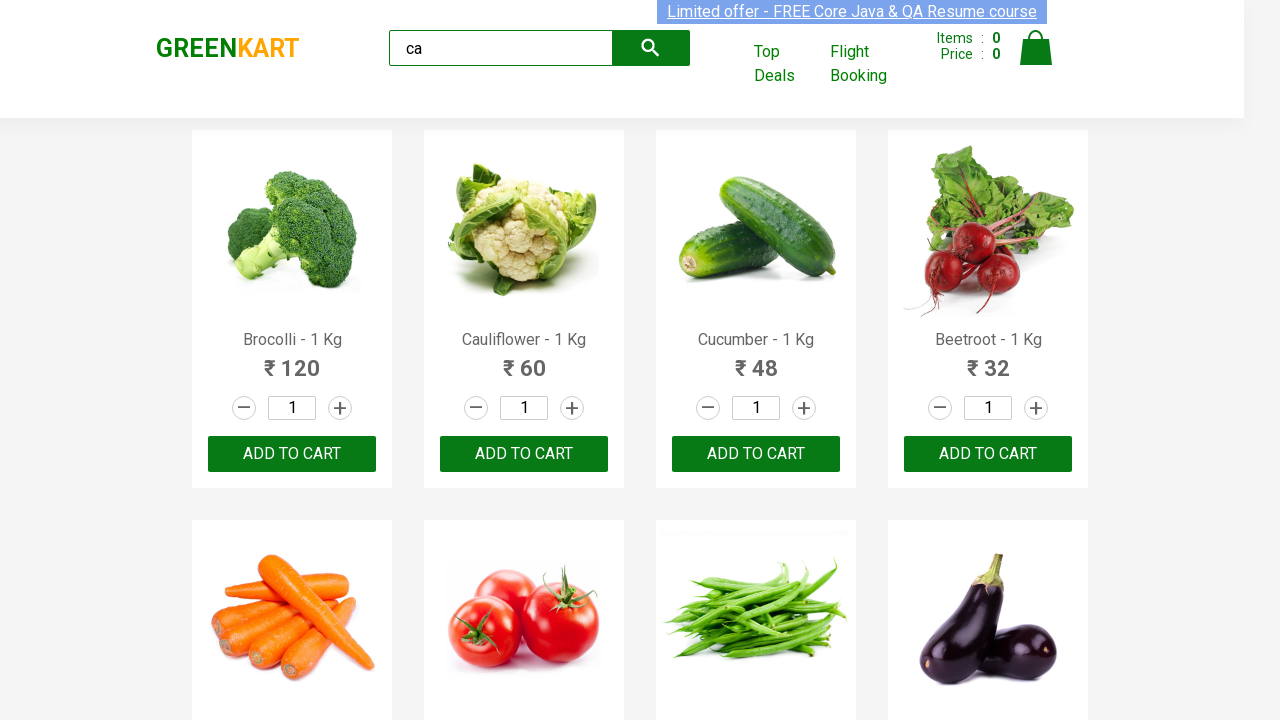

Waited 2 seconds for search results to load
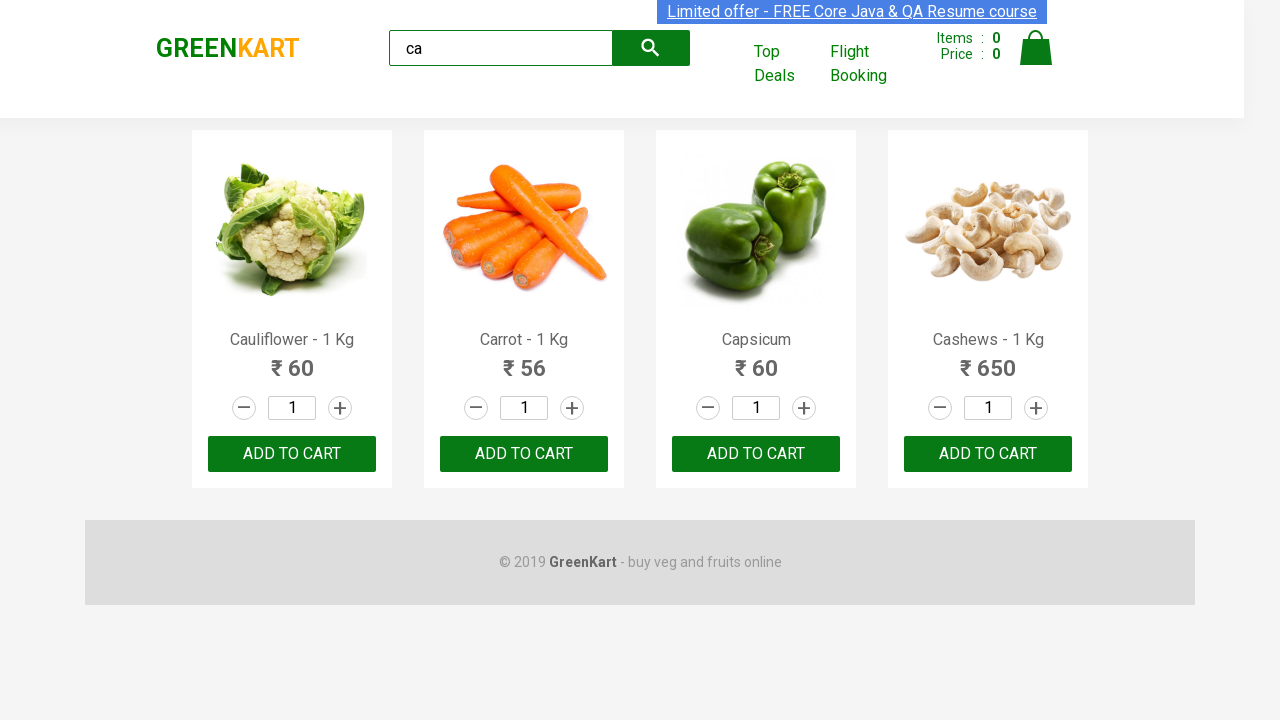

Product elements loaded on page
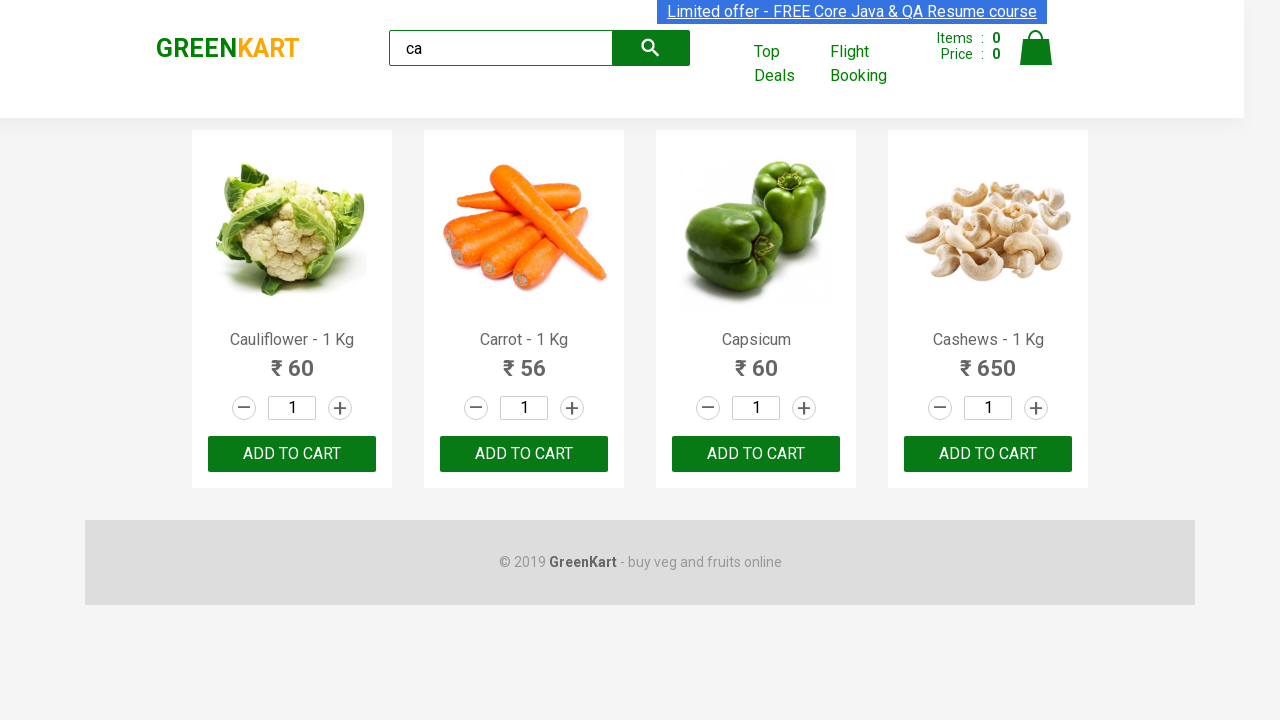

Verified that at least 4 products are displayed (found 5)
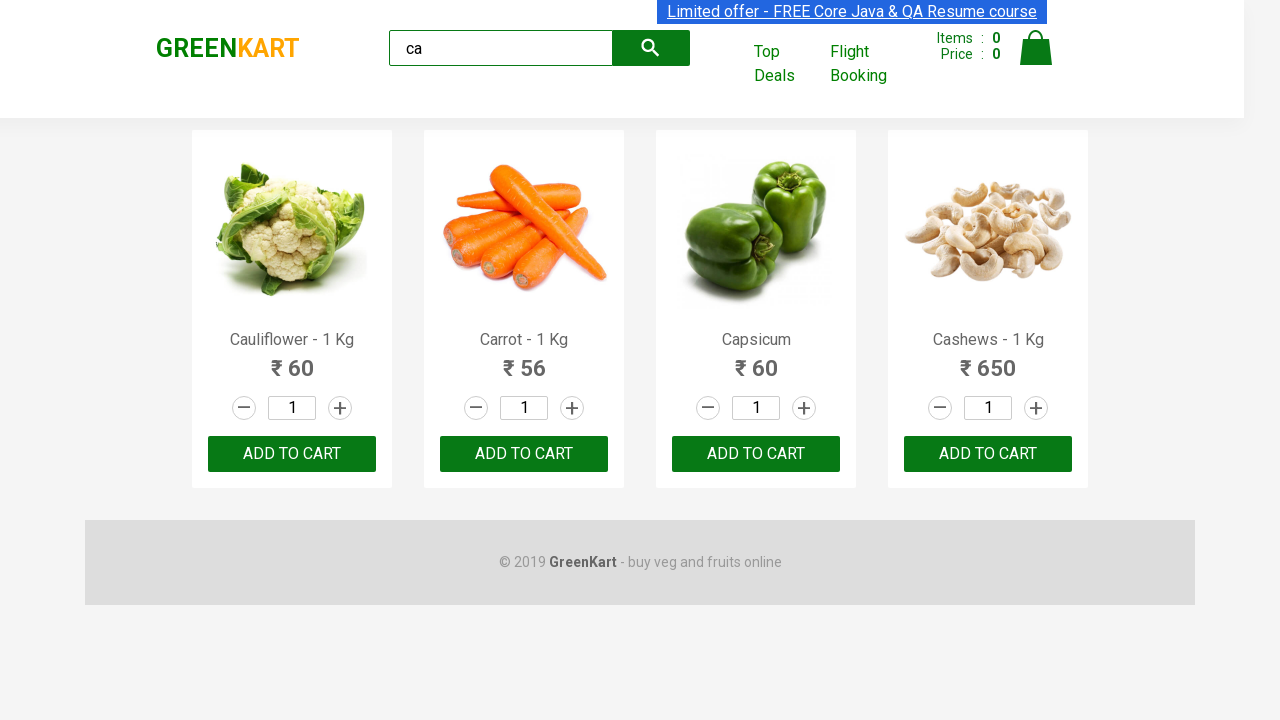

Clicked ADD TO CART button on the 3rd product at (756, 454) on :nth-child(3) > .product-action > button
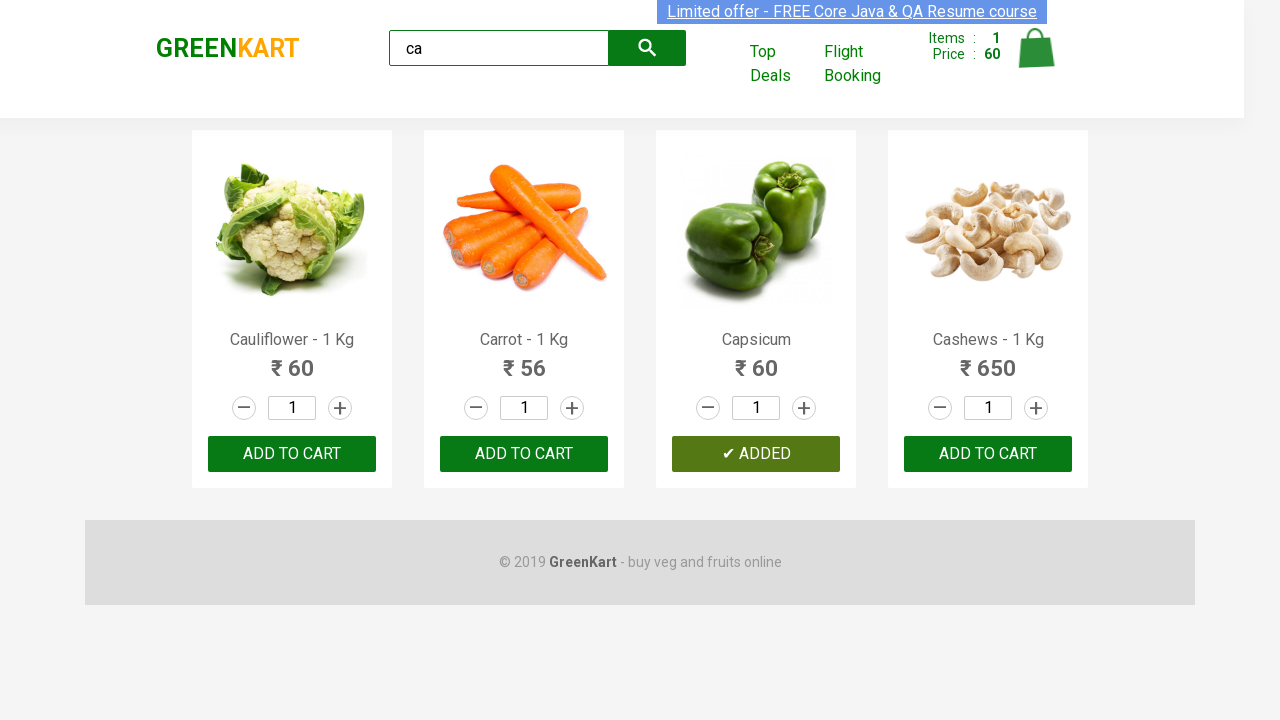

Clicked ADD TO CART button on the 3rd product in the product list at (756, 454) on .products .product >> nth=2 >> button >> internal:has-text="ADD TO CART"i
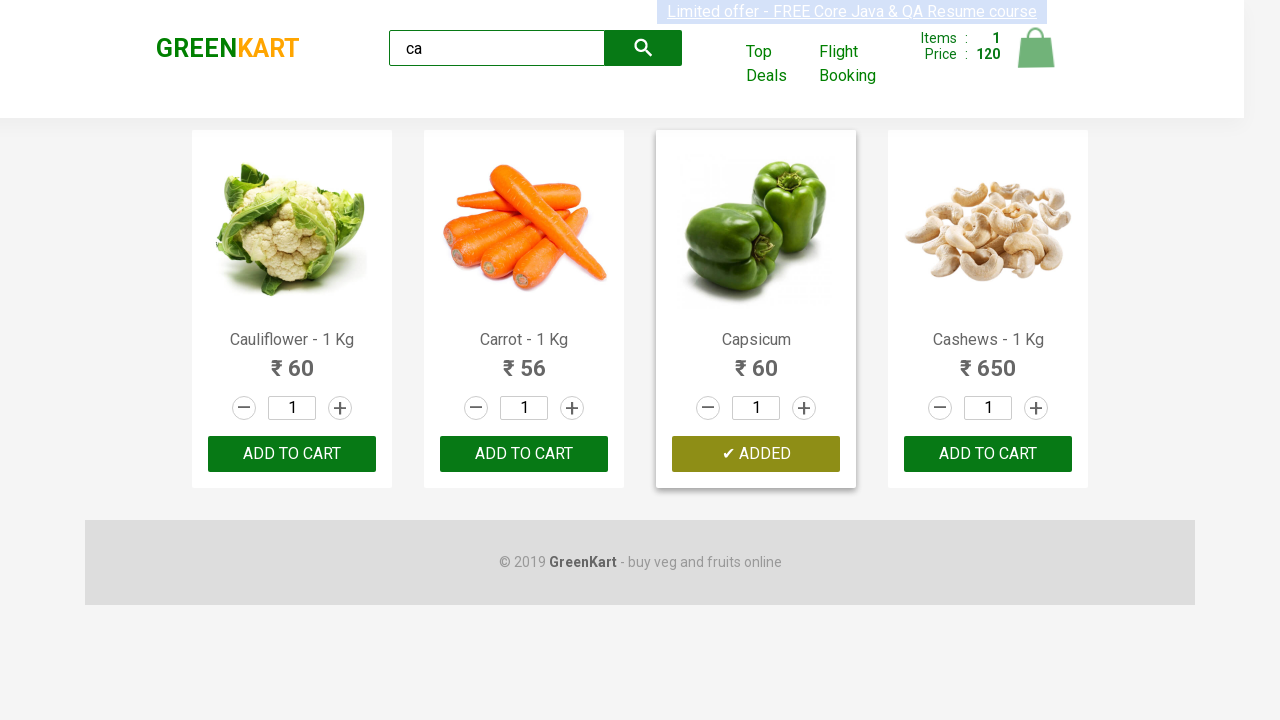

Found and clicked ADD TO CART button for Cashews product at position 3 at (988, 454) on .products .product >> nth=3 >> button
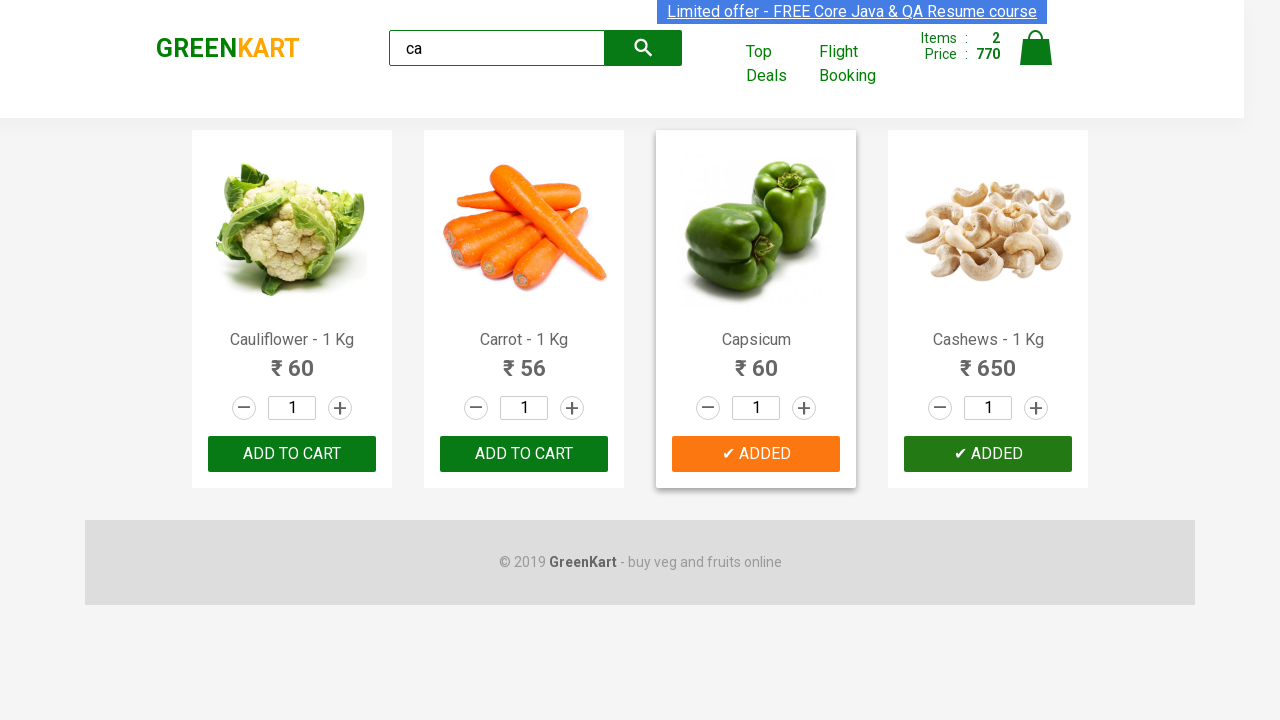

Verified that the brand logo text is 'GREENKART'
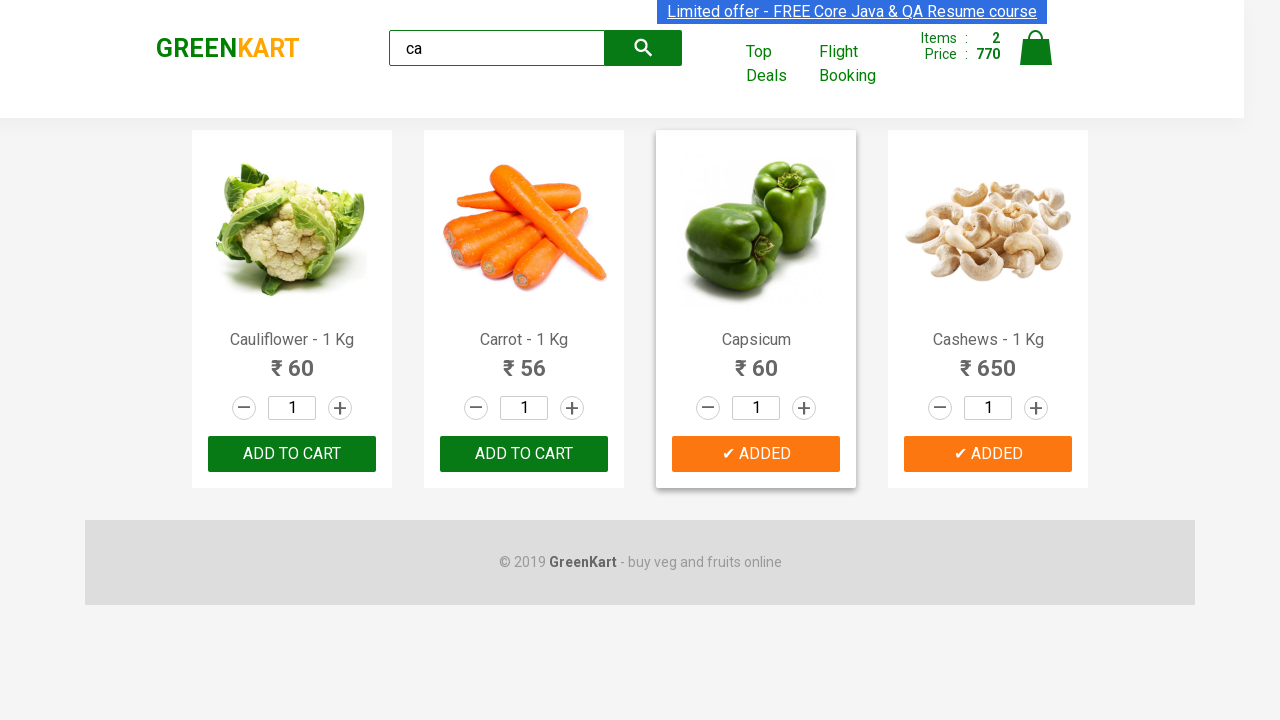

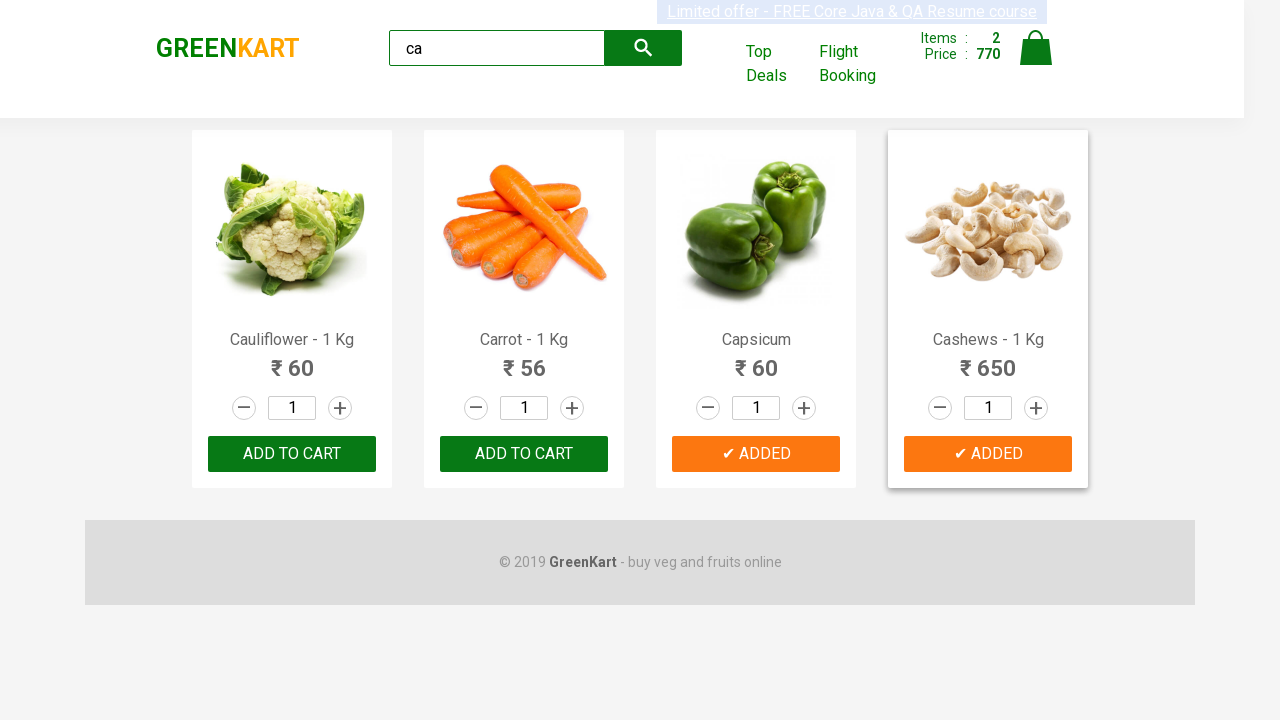